Tests dynamic attribute changes on a button element by clicking it multiple times and verifying the attributes update correctly

Starting URL: https://testpages.herokuapp.com/styled/attributes-test.html

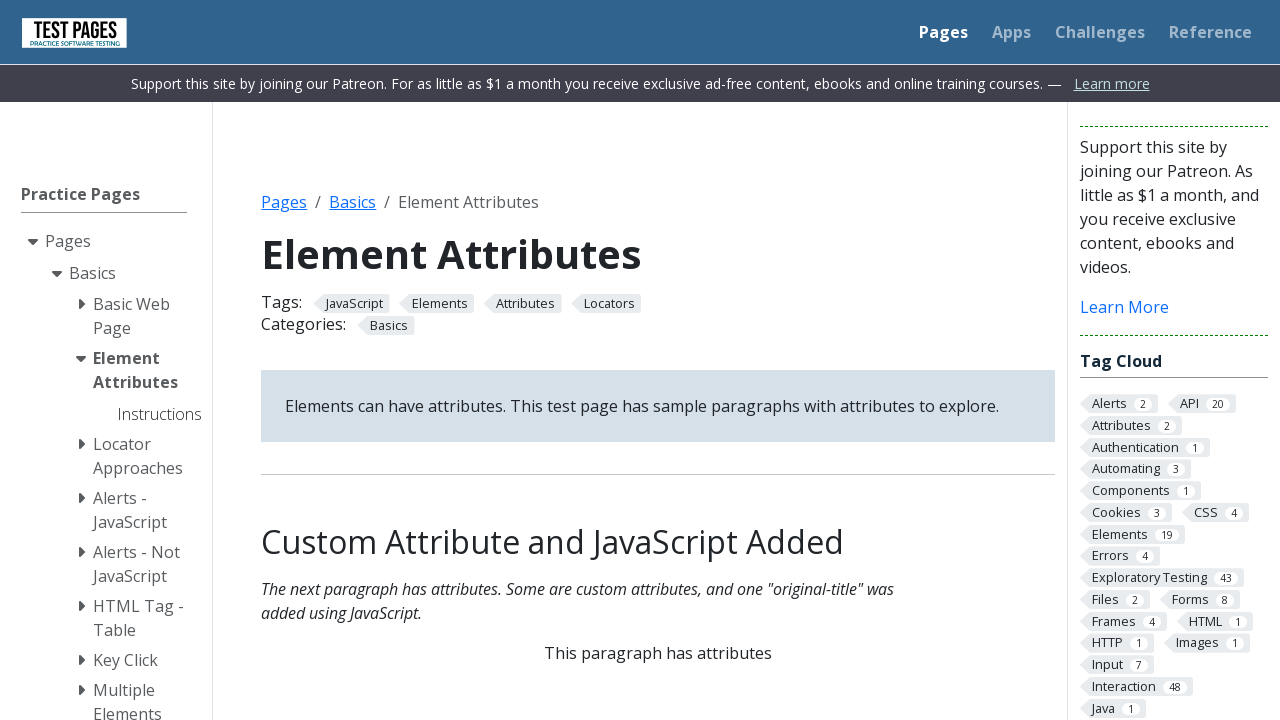

Waited for jsattributes element to be present
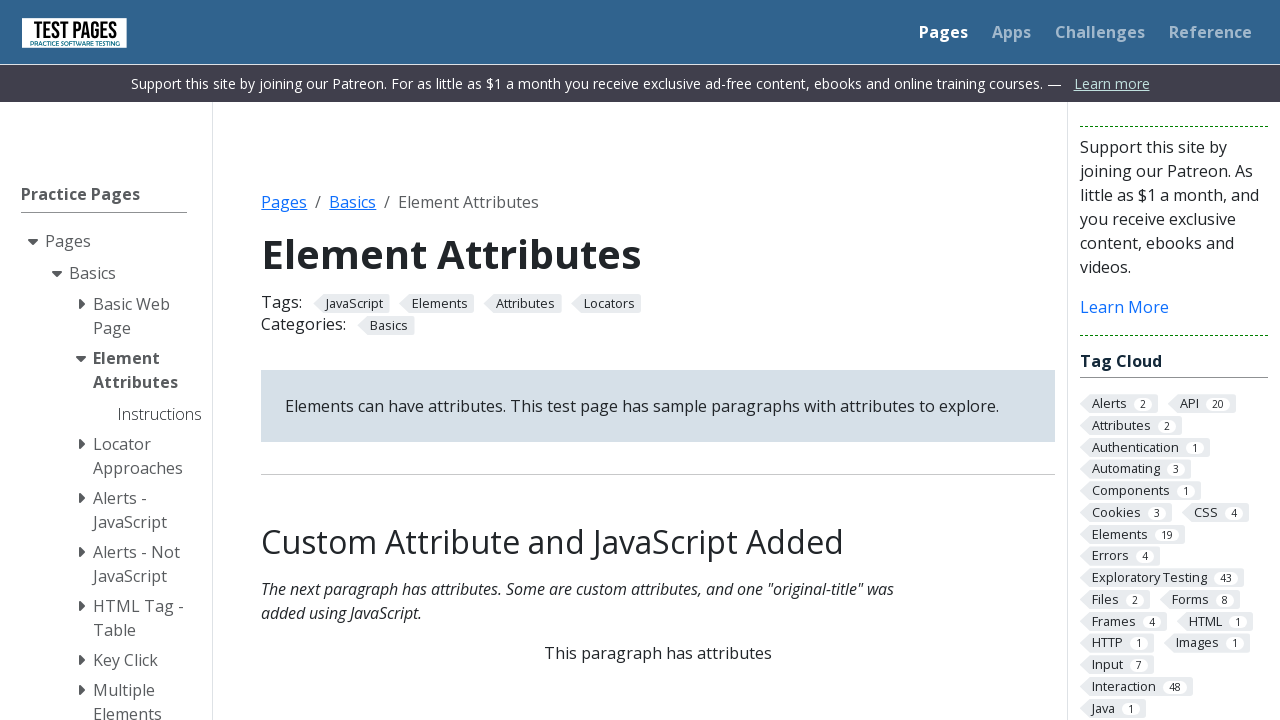

Clicked styled button (iteration 1) at (658, 360) on .styled-click-button
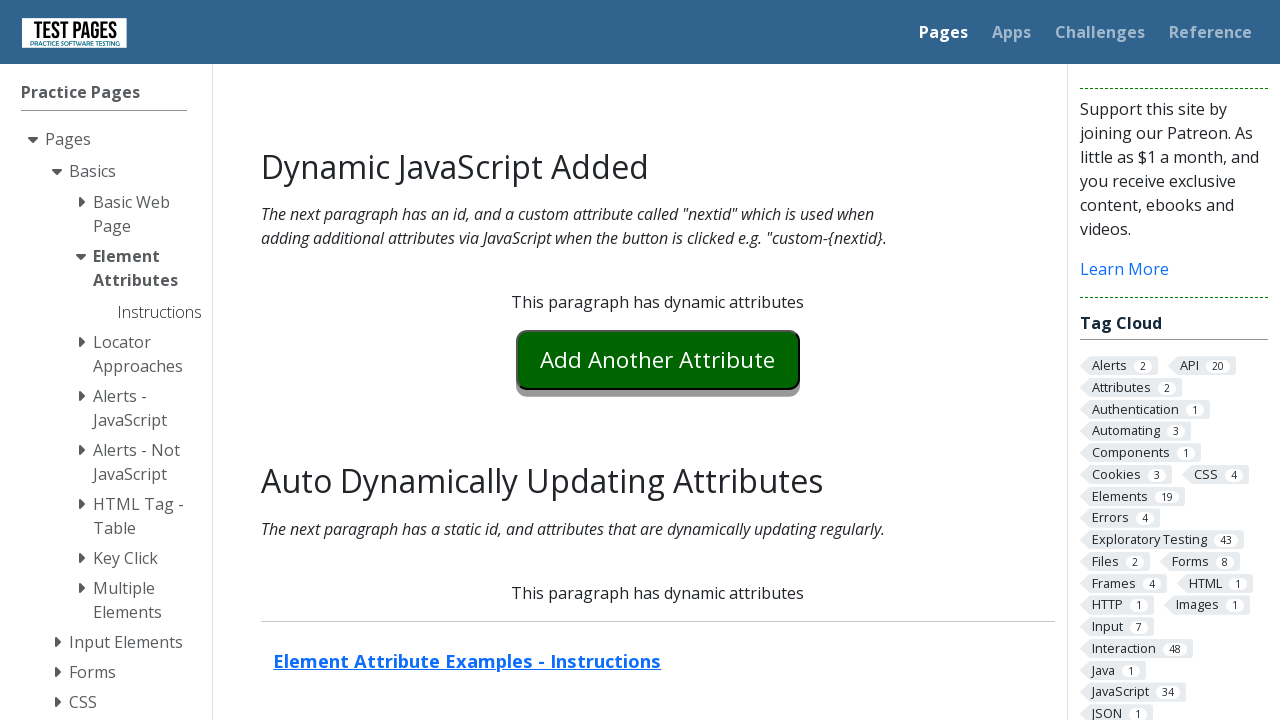

Waited 500ms for attribute to update (iteration 1)
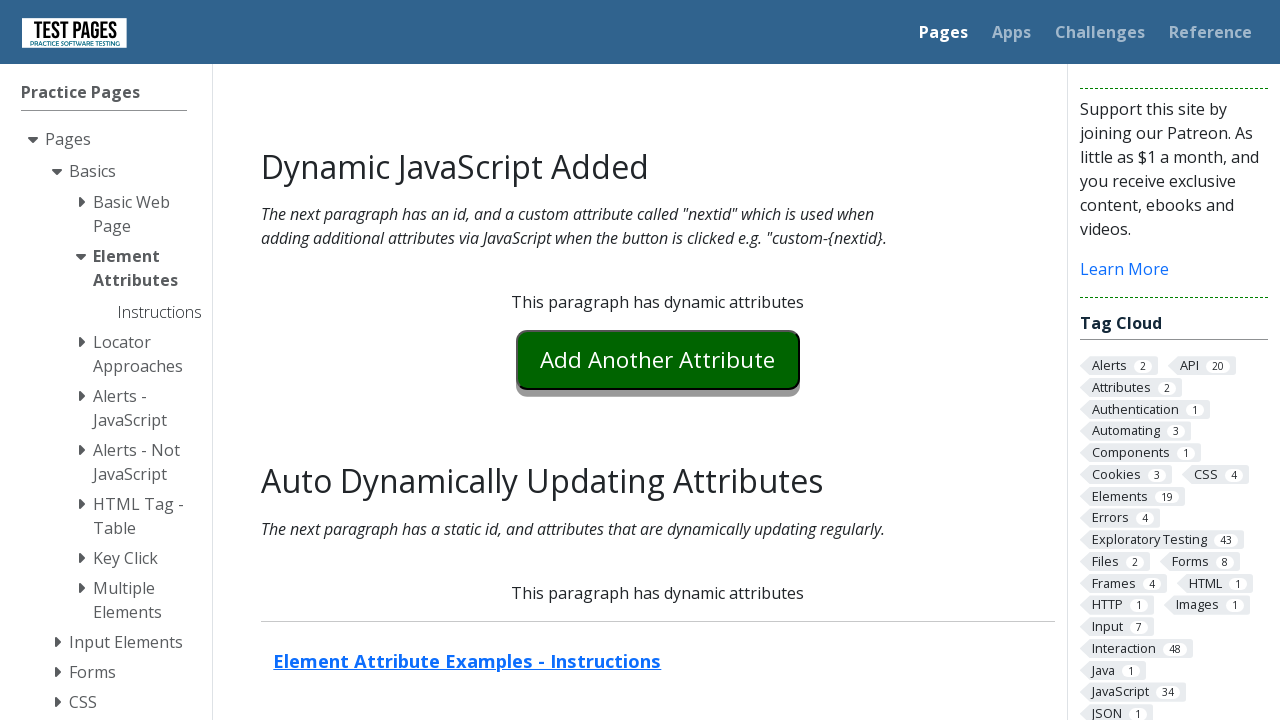

Clicked styled button (iteration 2) at (658, 360) on .styled-click-button
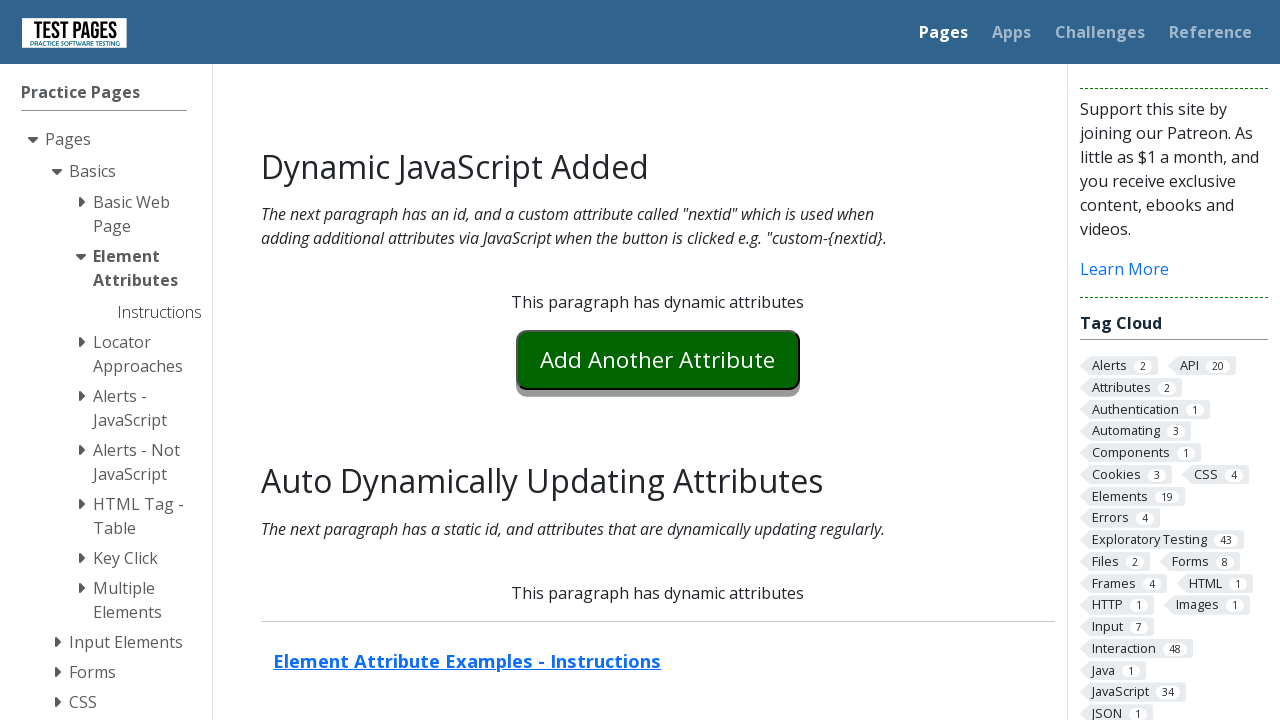

Waited 500ms for attribute to update (iteration 2)
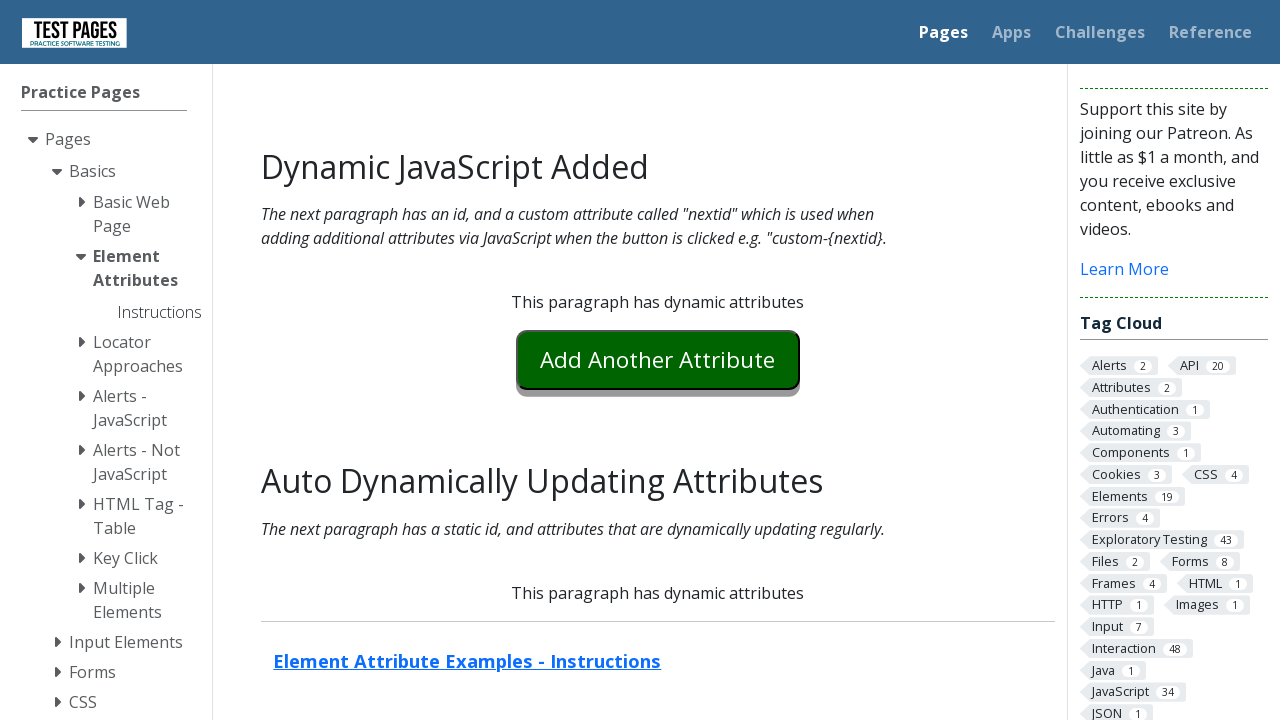

Clicked styled button (iteration 3) at (658, 360) on .styled-click-button
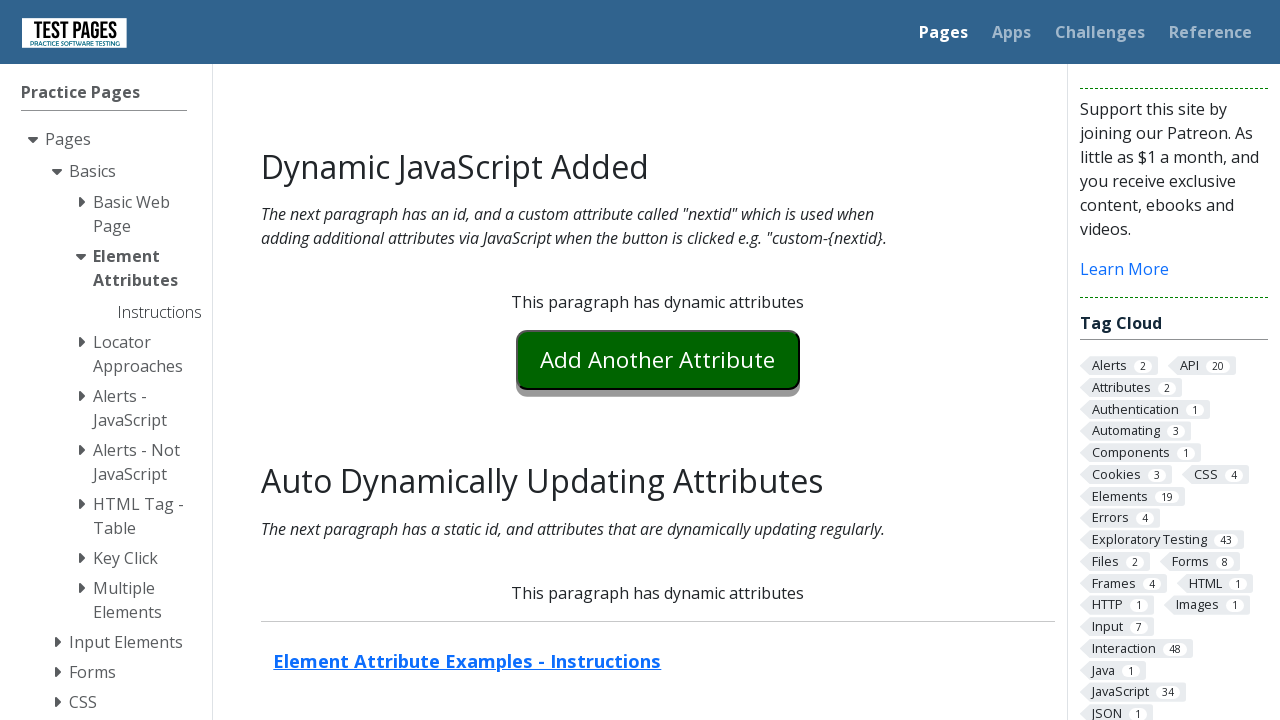

Waited 500ms for attribute to update (iteration 3)
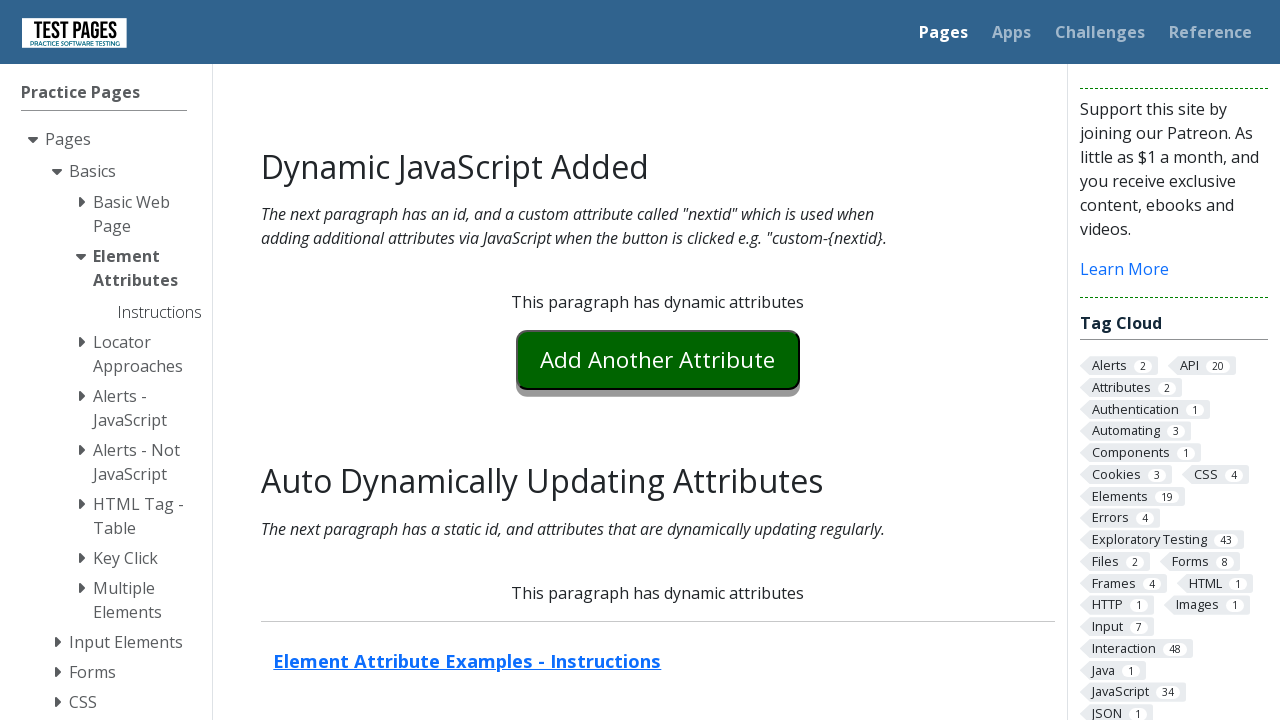

Clicked styled button (iteration 4) at (658, 360) on .styled-click-button
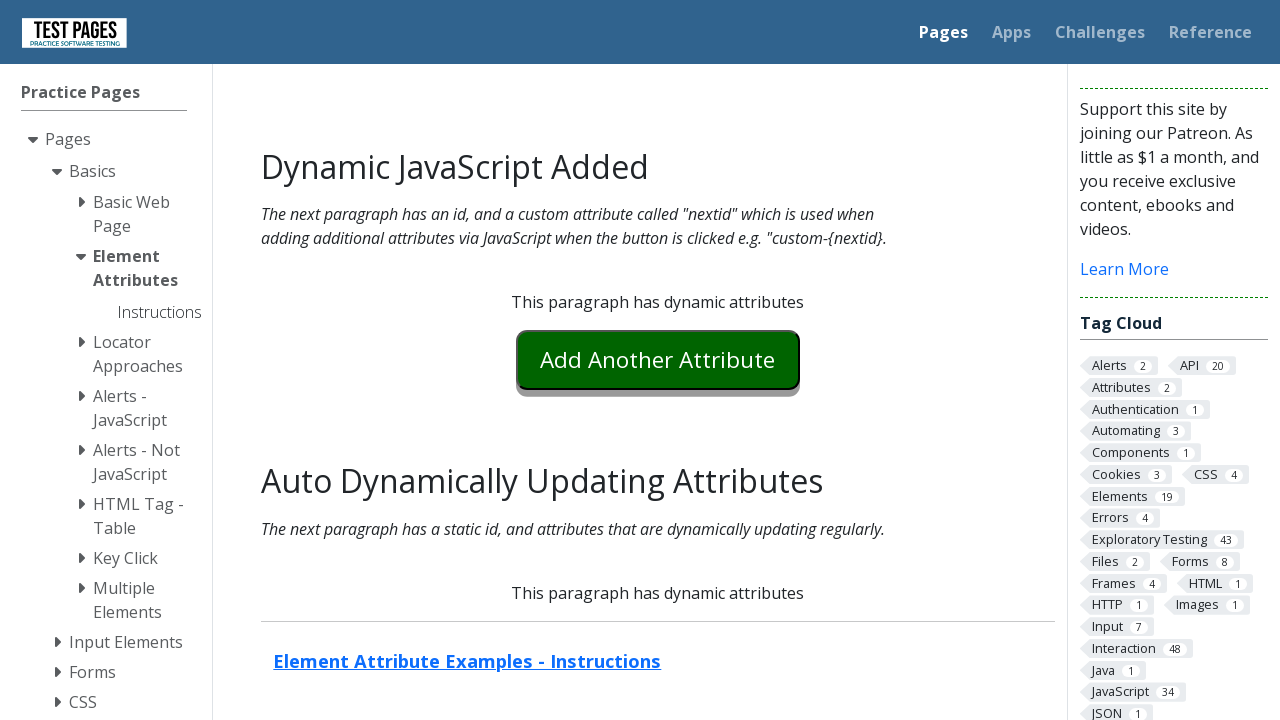

Waited 500ms for attribute to update (iteration 4)
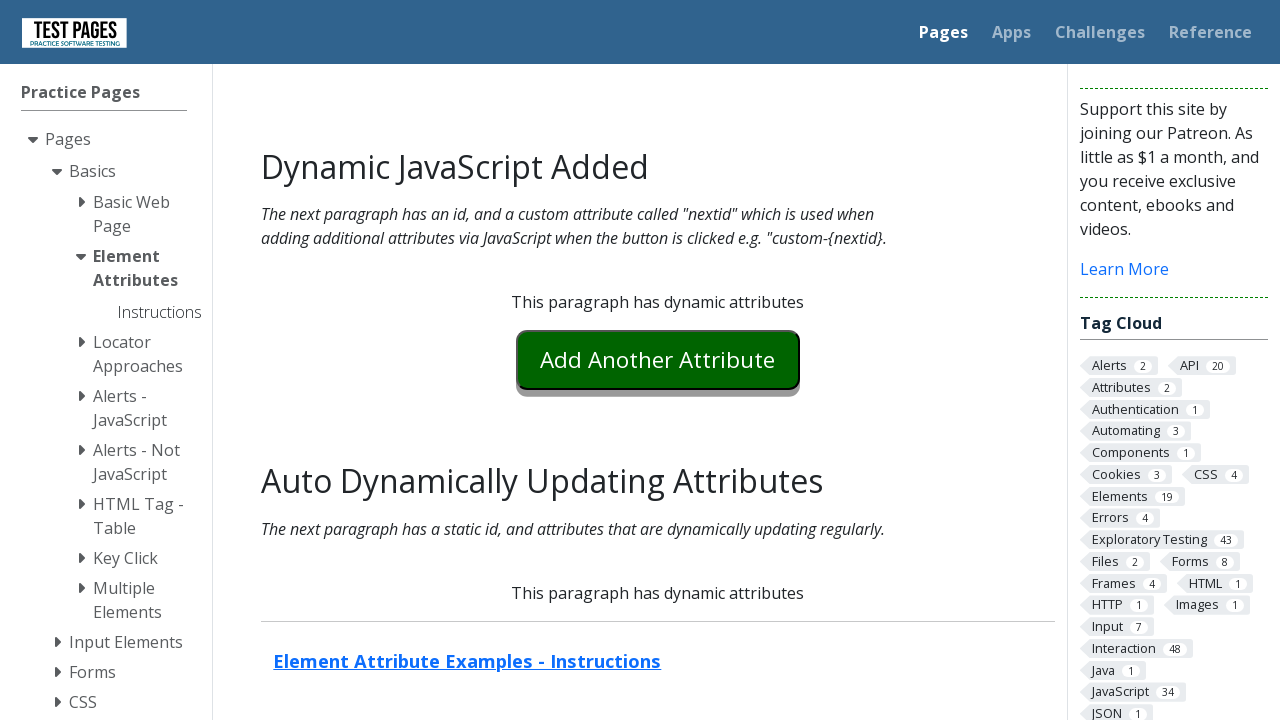

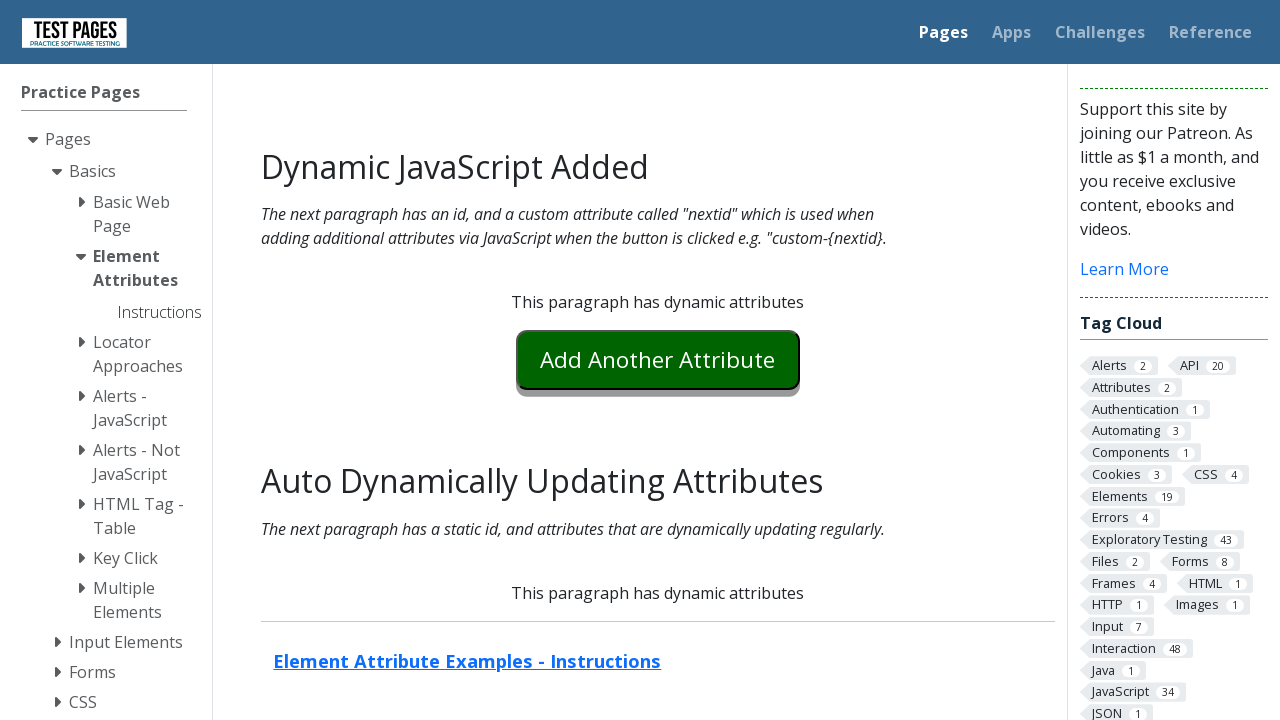